Tests keyboard actions on a text comparison page by filling text in the first textarea, selecting all, copying, tabbing to the second textarea, and pasting the content.

Starting URL: https://gotranscript.com/text-compare

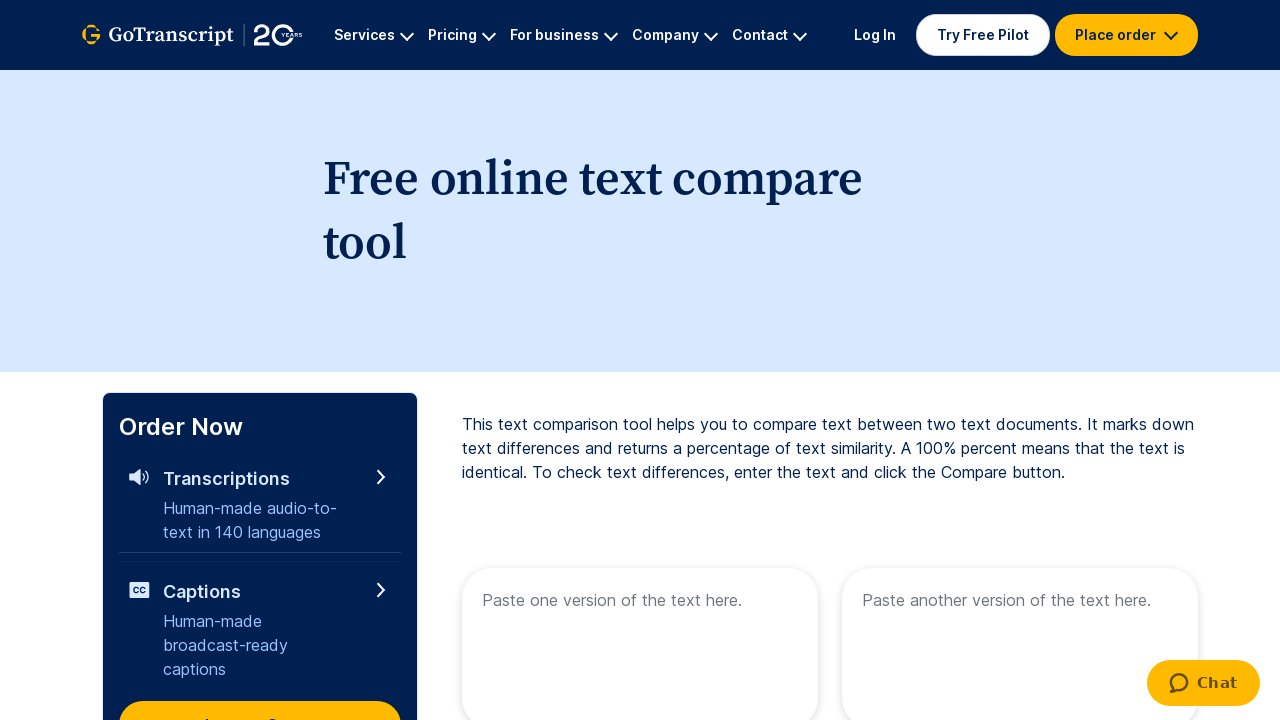

Located the first textarea element
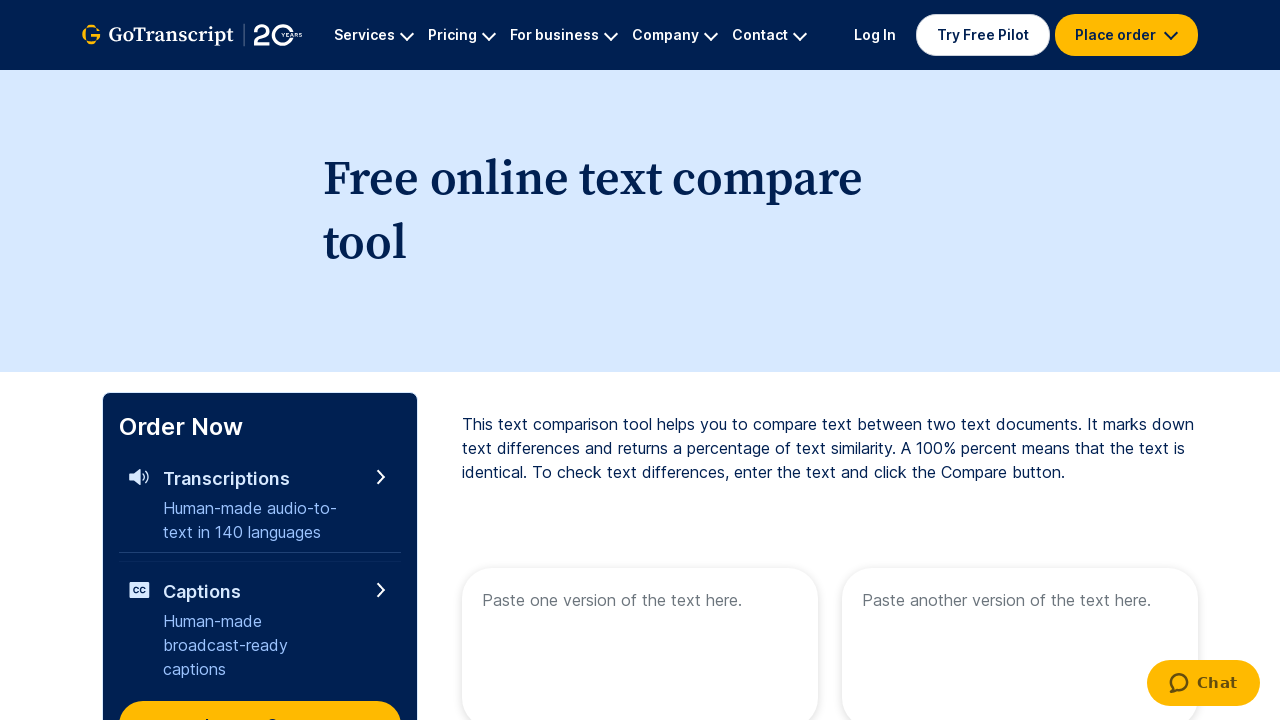

Filled first textarea with 'Hello Keyboard' on xpath=//textarea[@placeholder='Paste one version of the text here.']
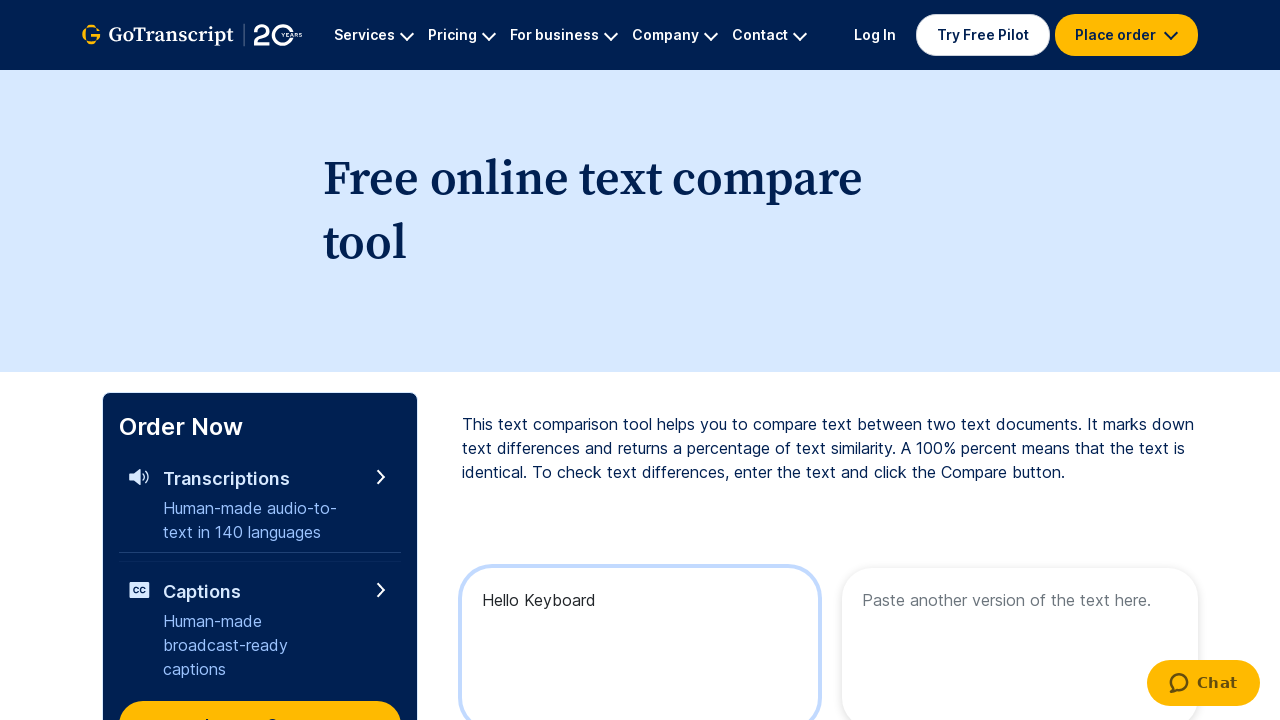

Scrolled first textarea into view
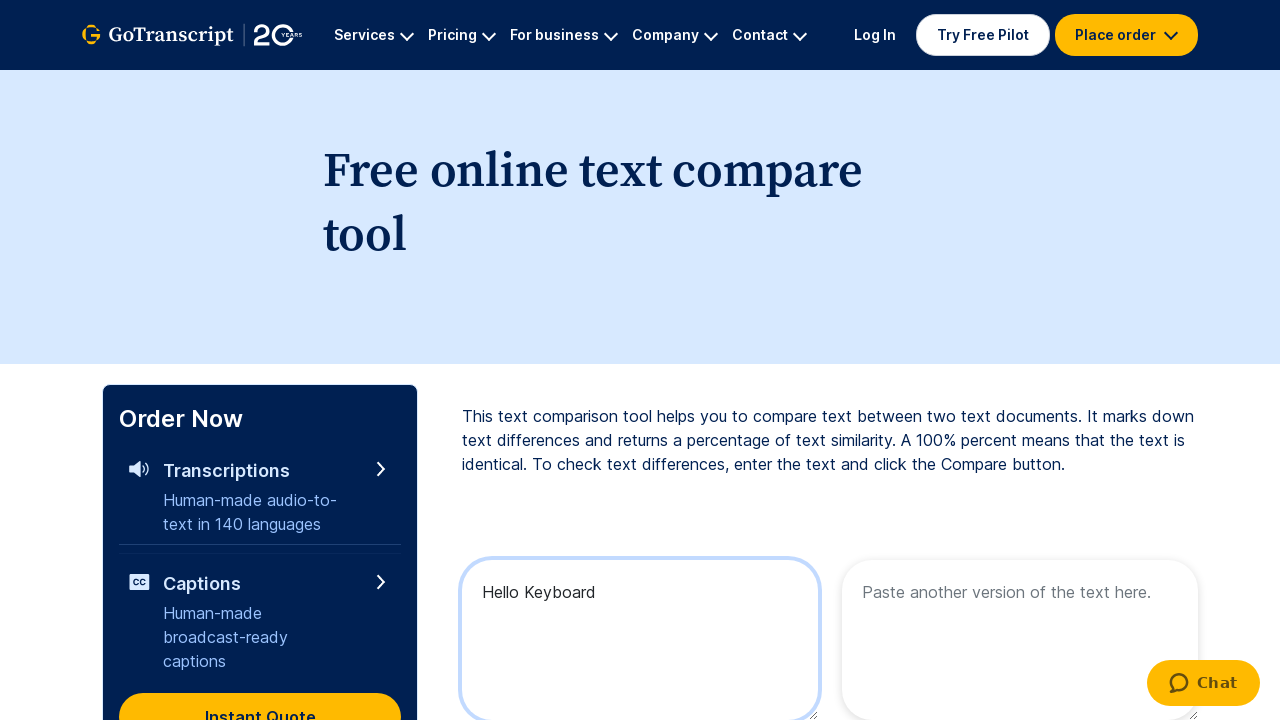

Selected all text in first textarea with Ctrl+A
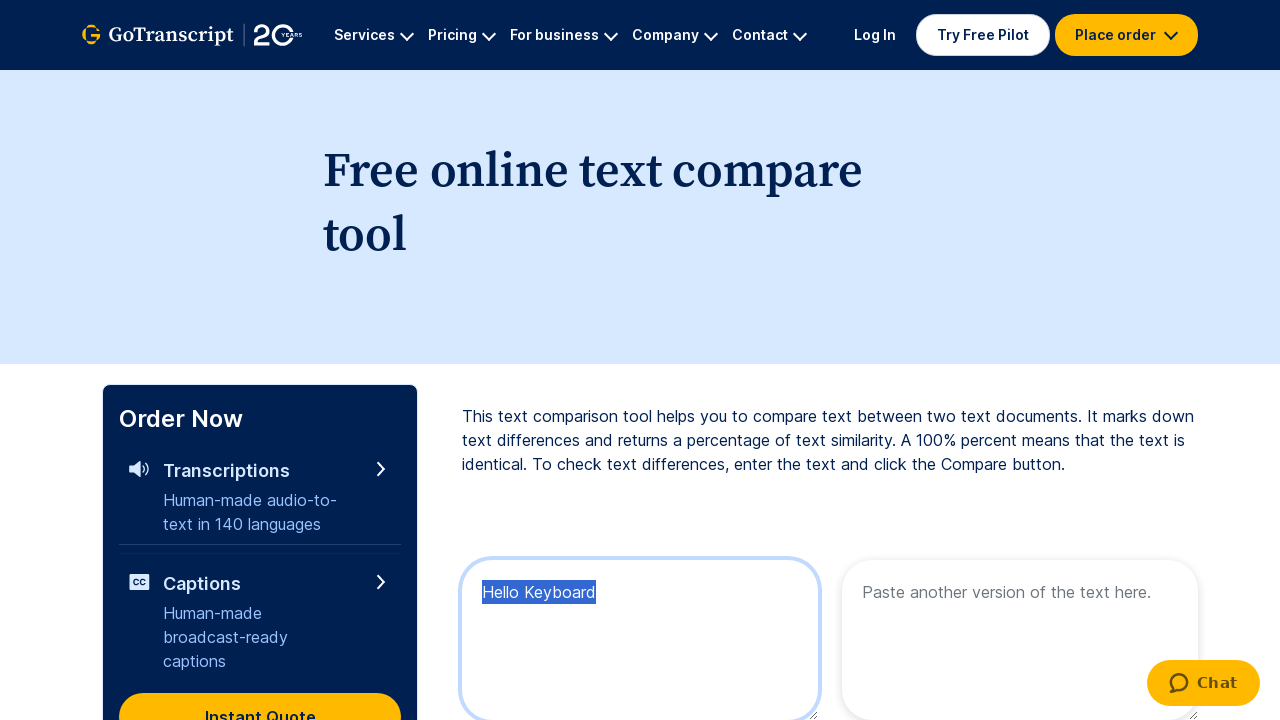

Copied selected text with Ctrl+C
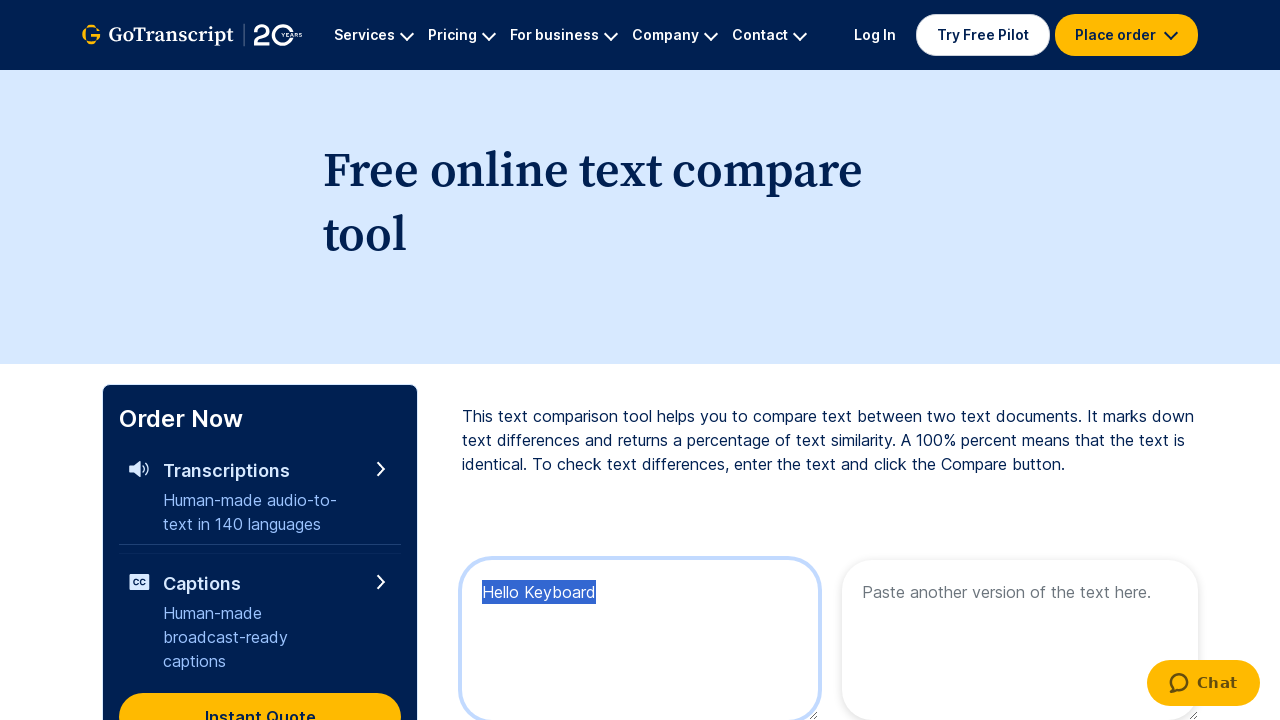

Pressed Tab key down to move to next field
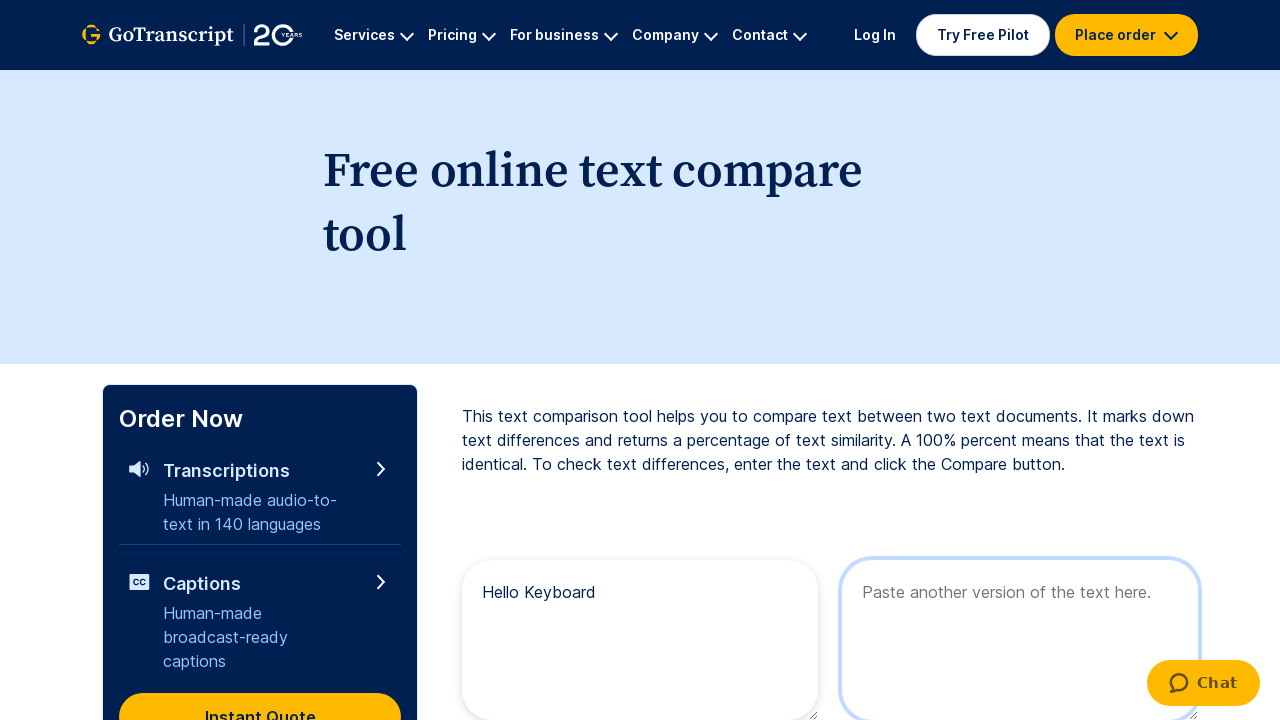

Released Tab key, focused on second textarea
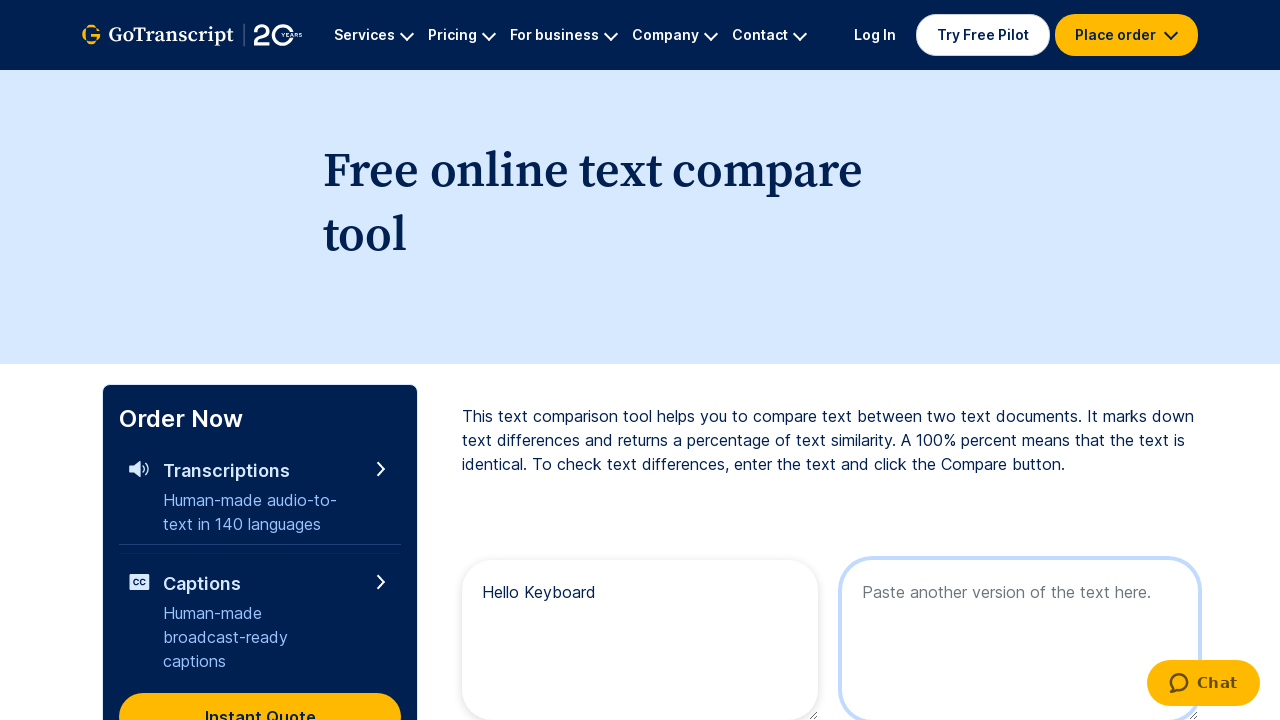

Pasted copied text into second textarea with Ctrl+V
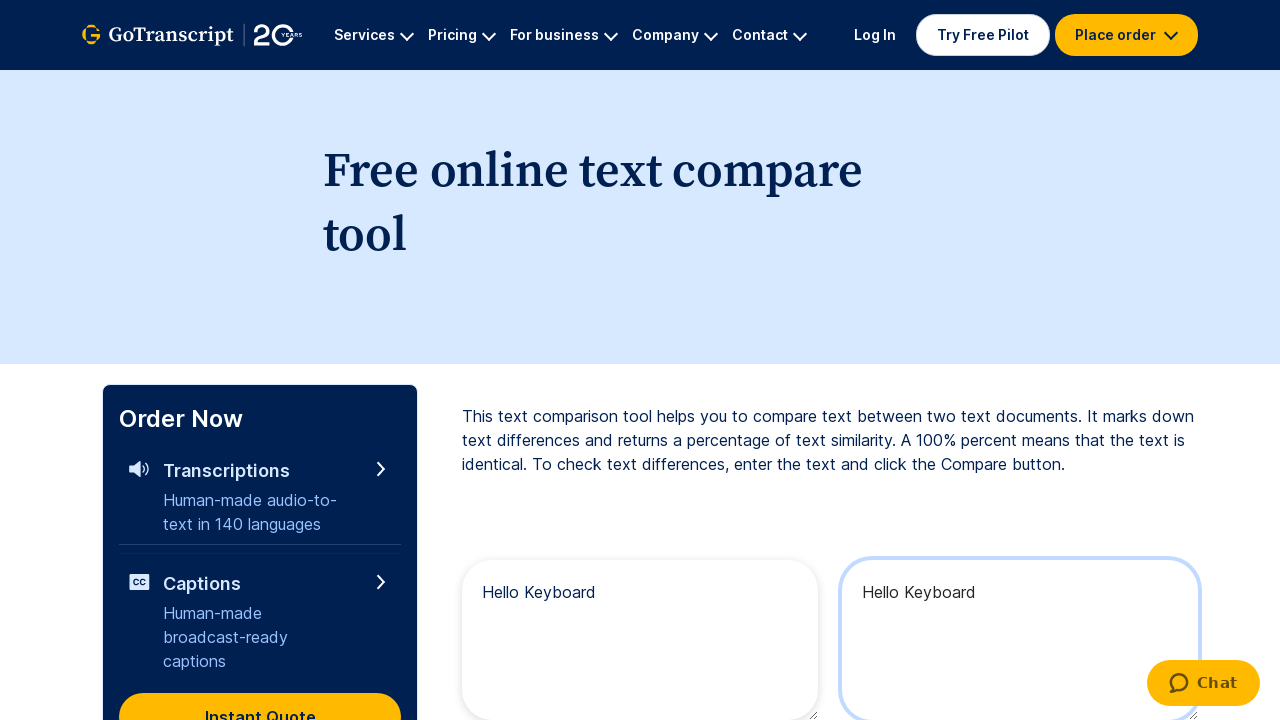

Waited 2 seconds for paste operation to complete
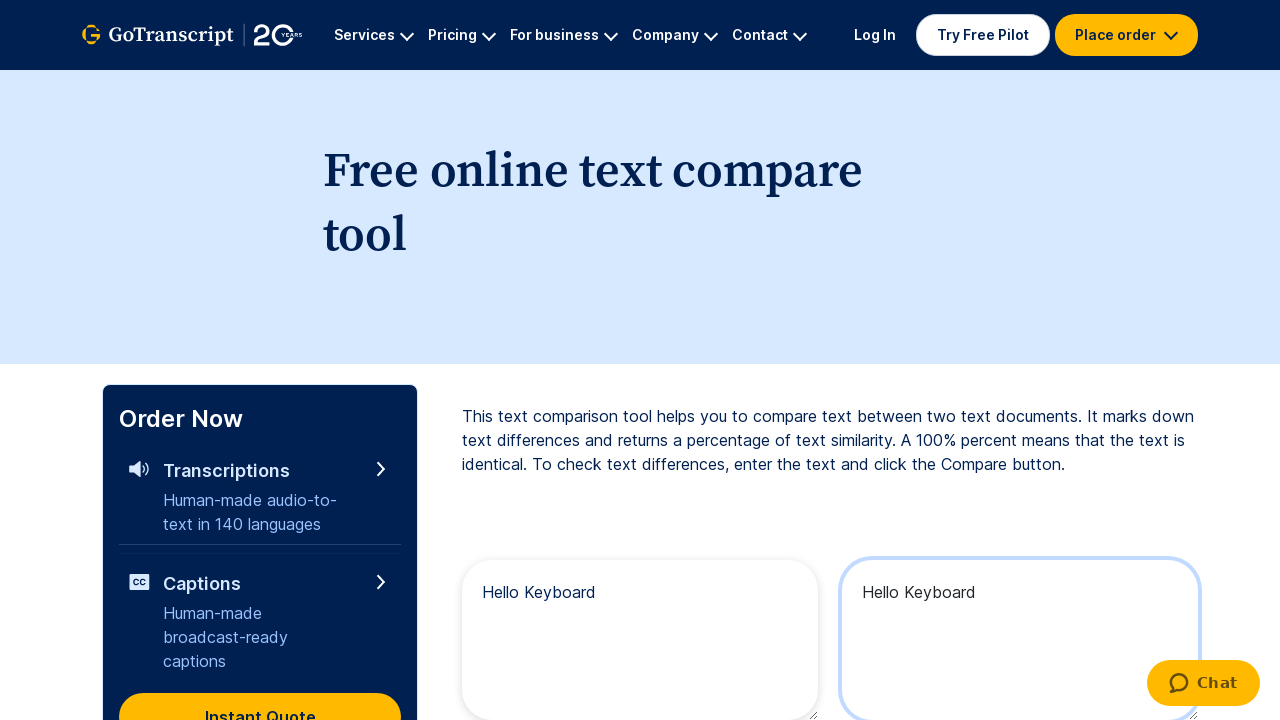

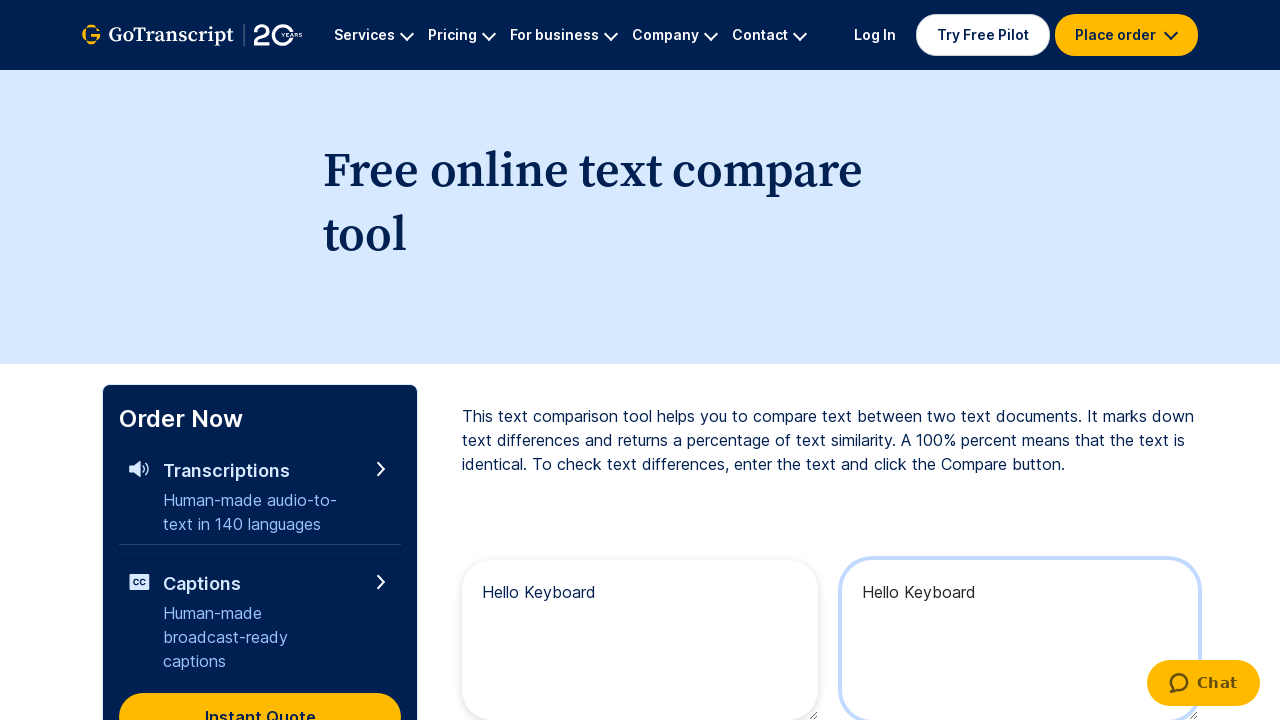